Tests browser window handling by clicking a link that opens a new window, switching to the new window, and verifying the heading text is displayed.

Starting URL: https://the-internet.herokuapp.com/windows

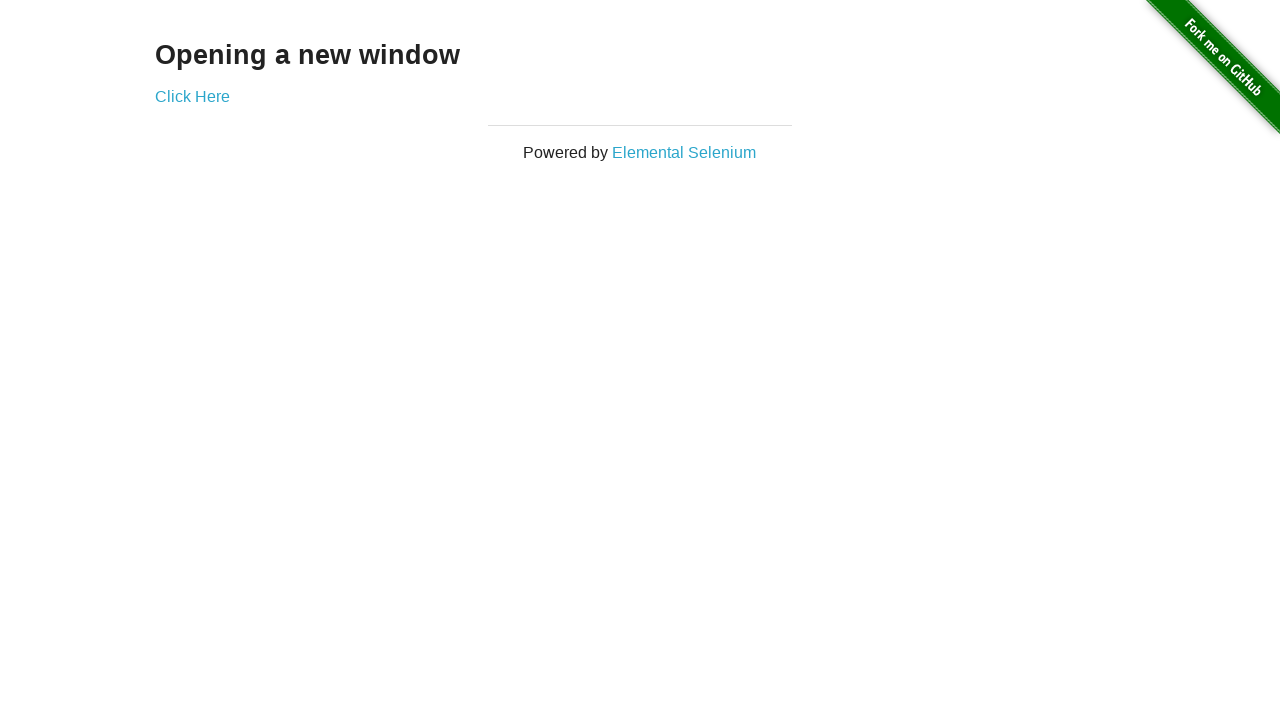

Clicked 'Click Here' link and new window opened at (192, 96) on text=Click Here
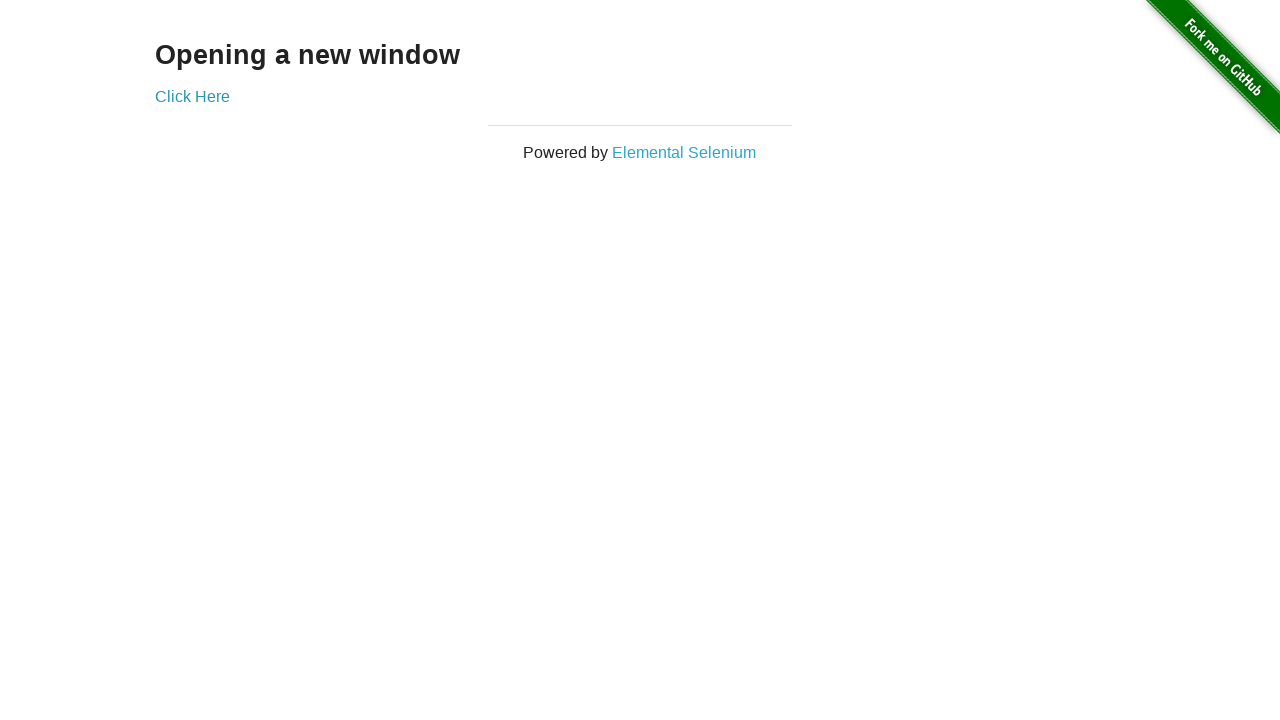

New window loaded completely
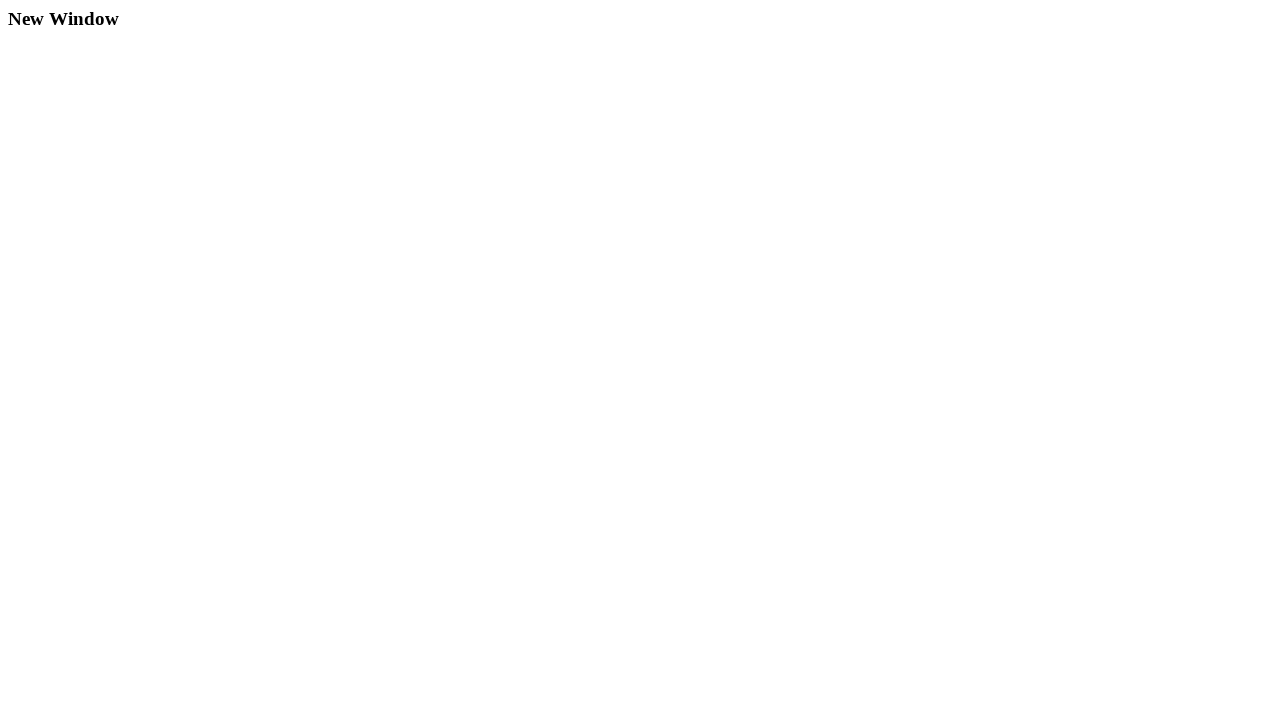

Heading element located in new window
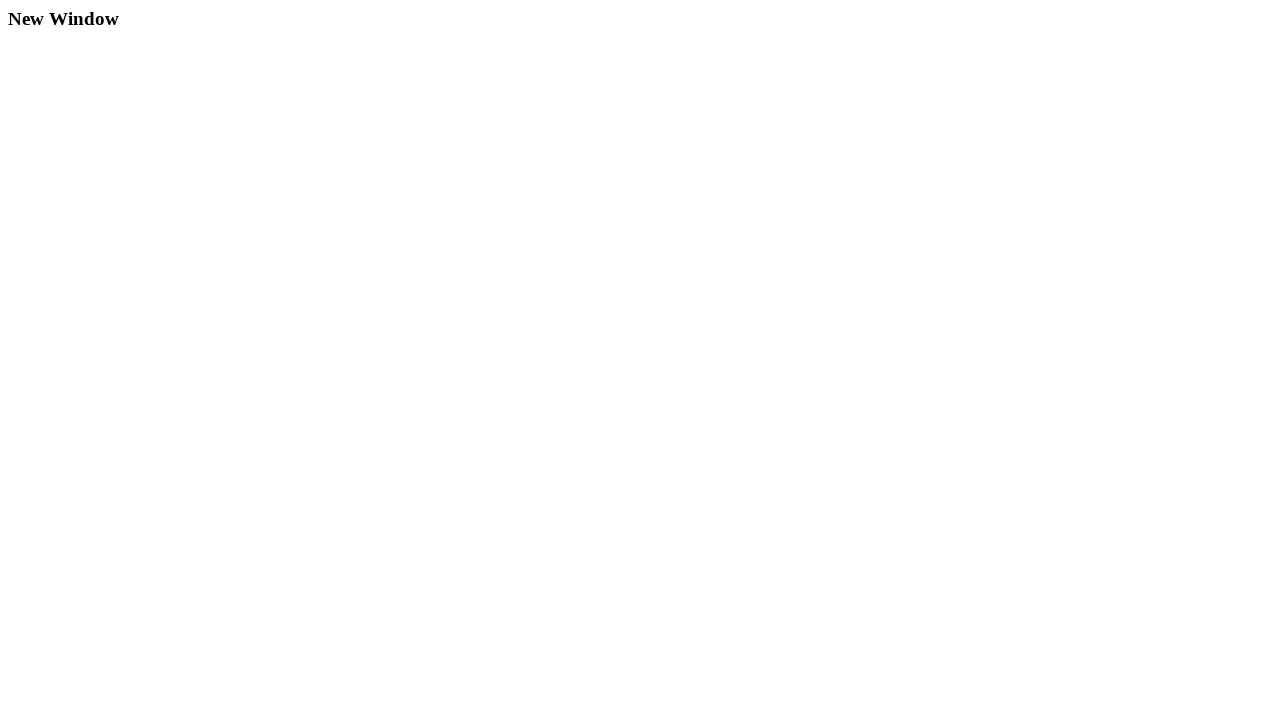

Retrieved heading element locator
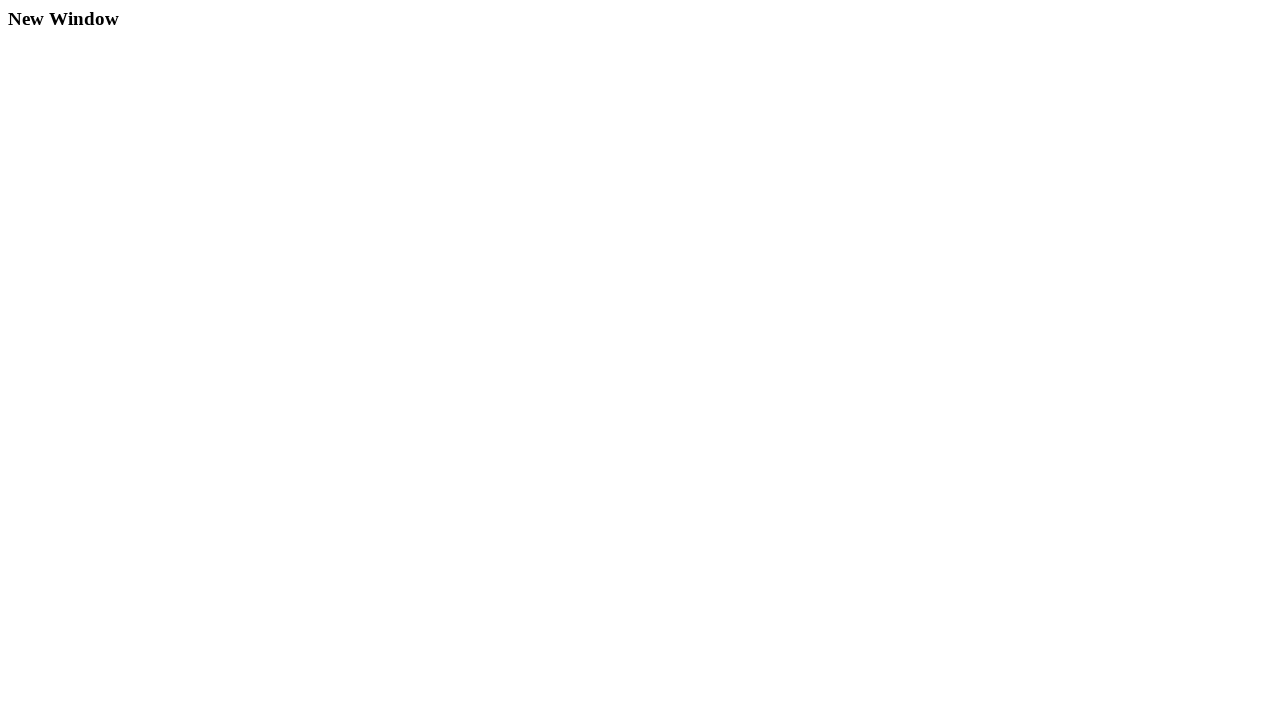

Verified heading text is visible in new window
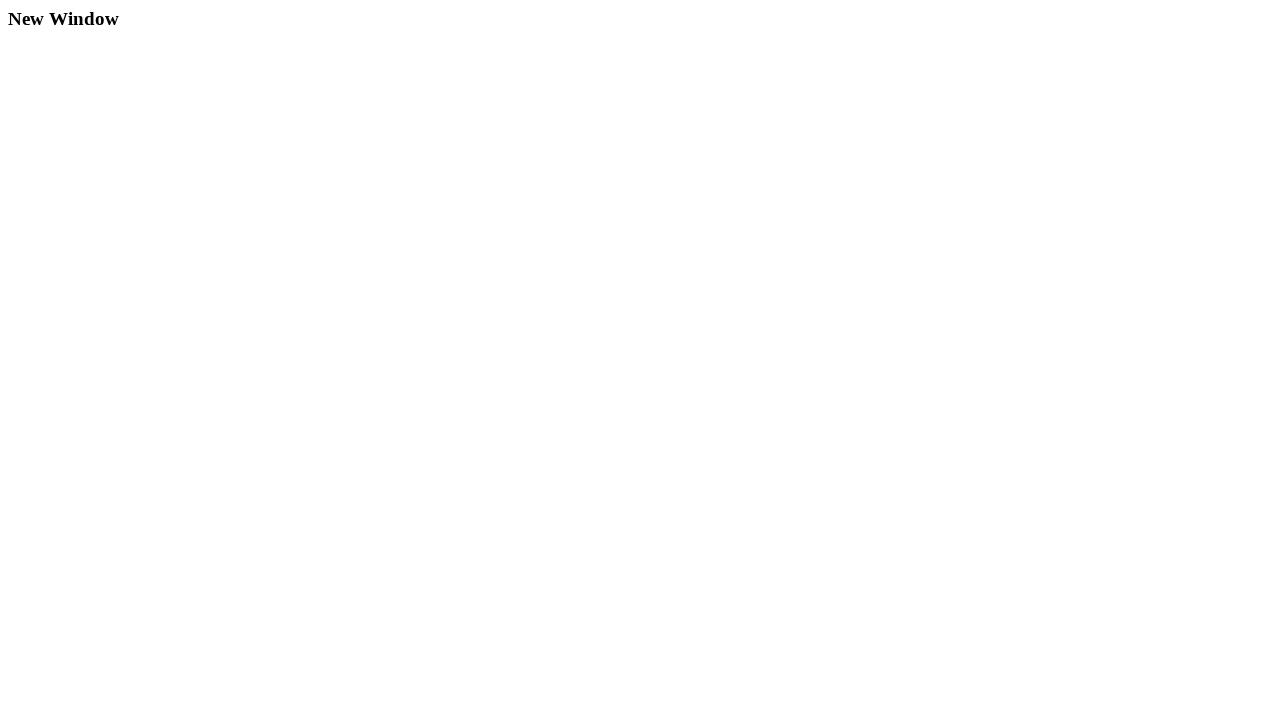

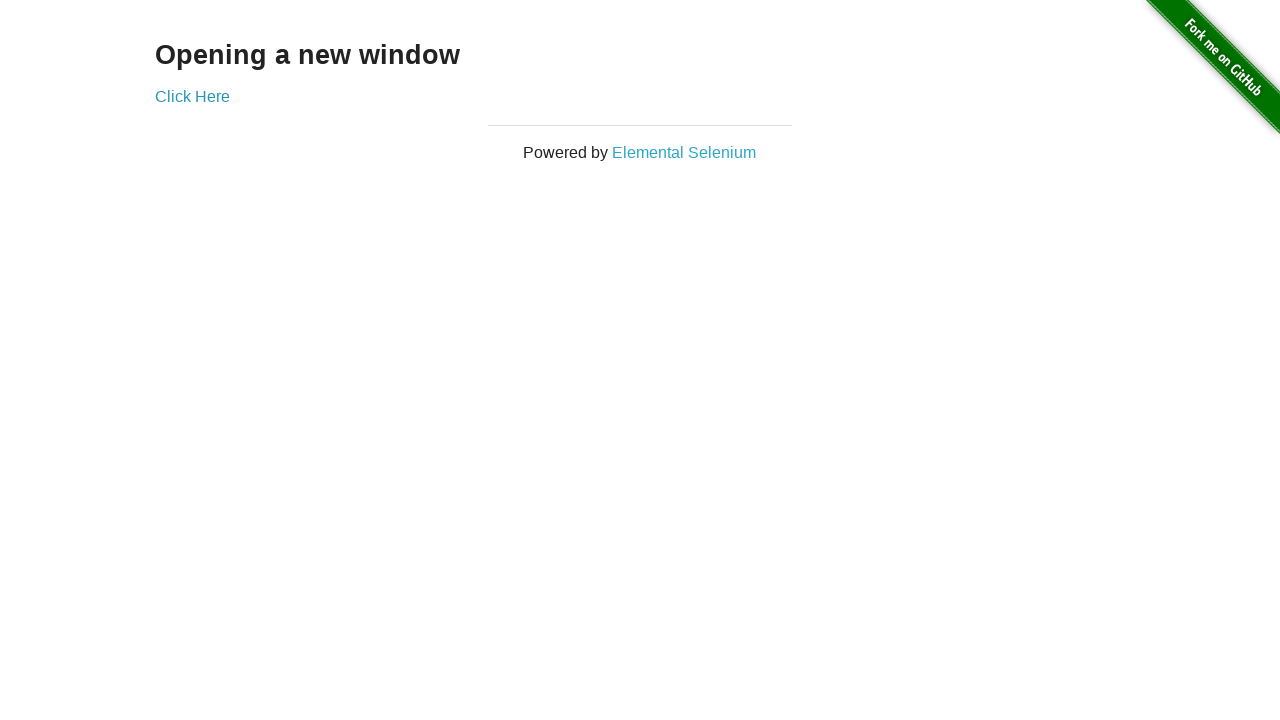